Tests unchecking checkboxes by clicking the second checkbox to uncheck it and verifying both checkboxes are unchecked.

Starting URL: http://the-internet.herokuapp.com/checkboxes

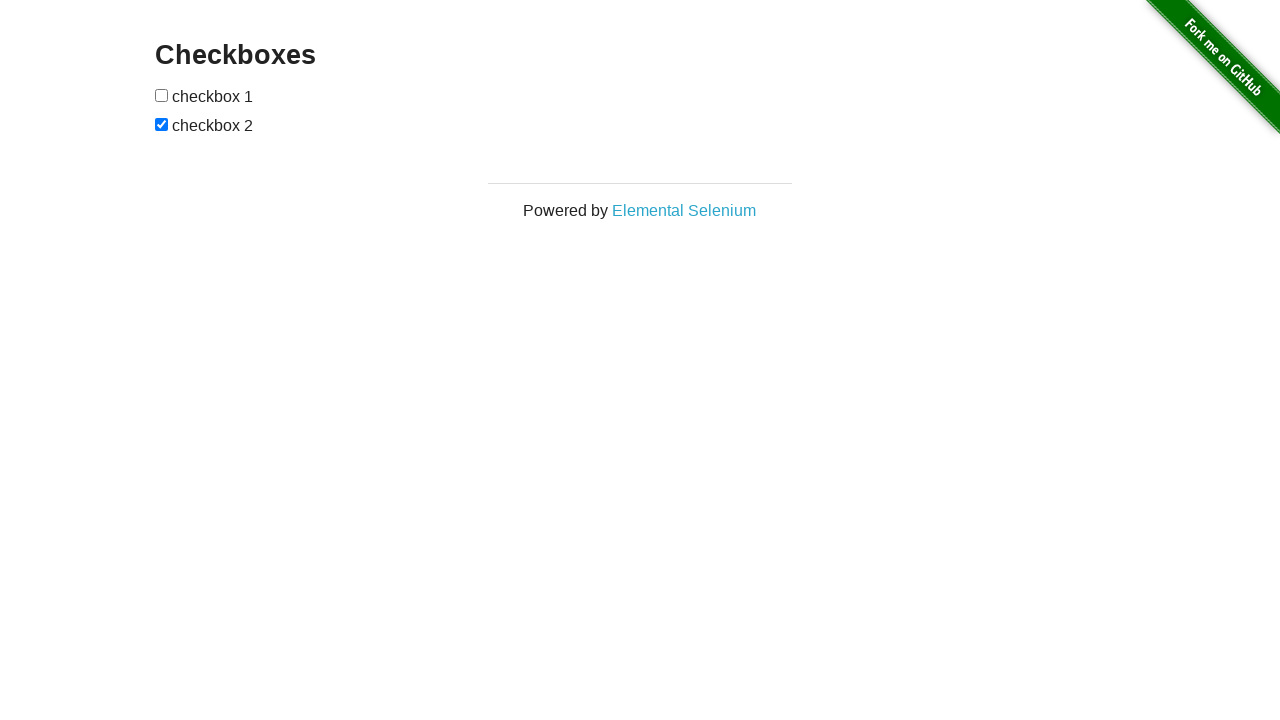

First checkbox became visible
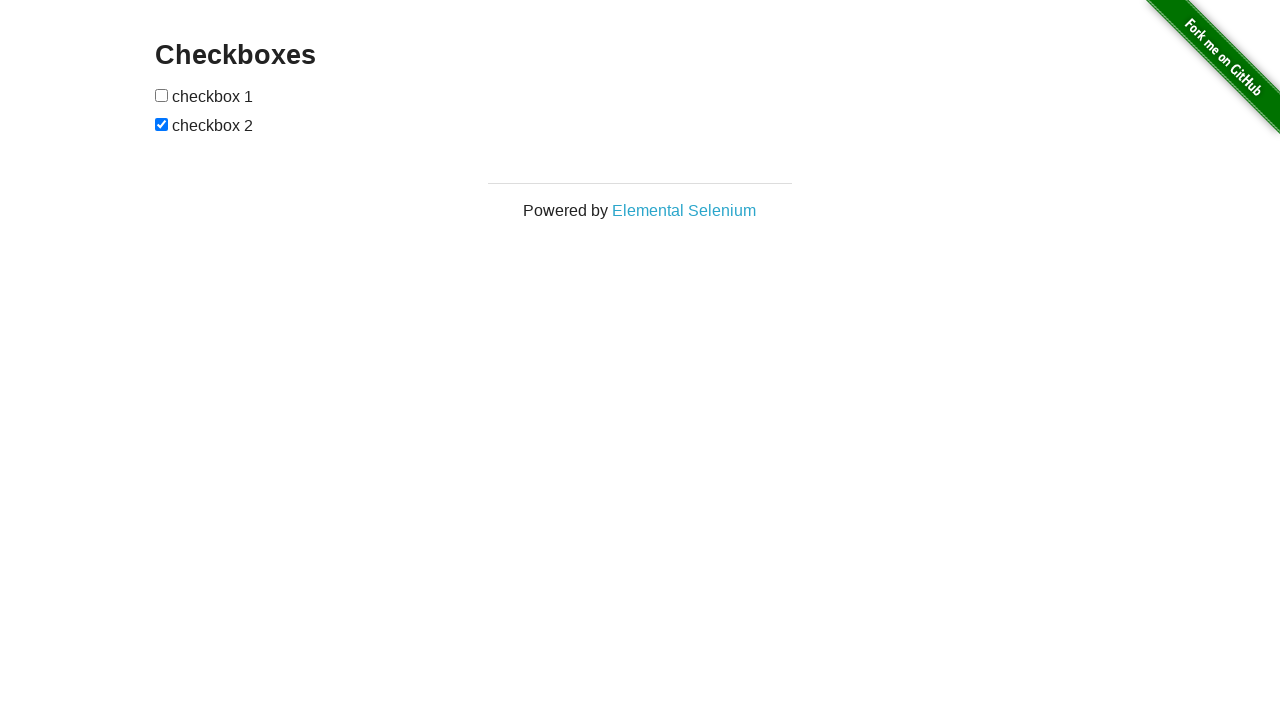

Second checkbox became visible
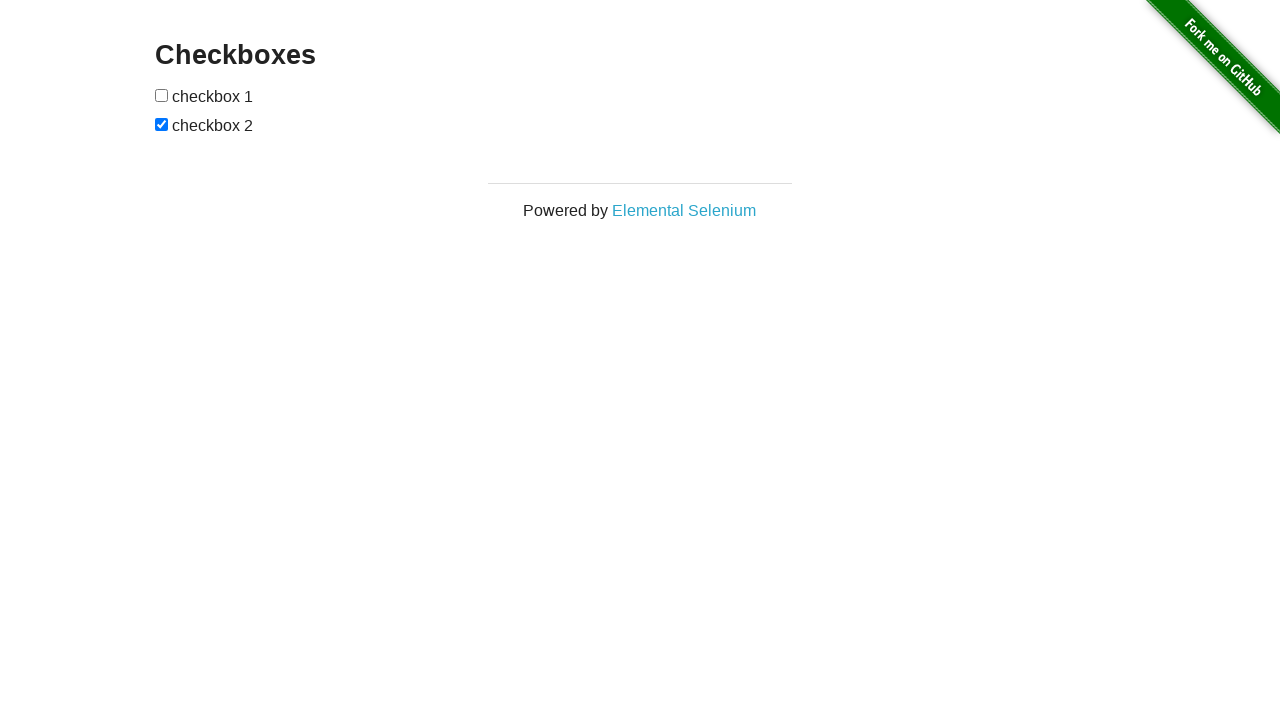

Verified first checkbox is unchecked
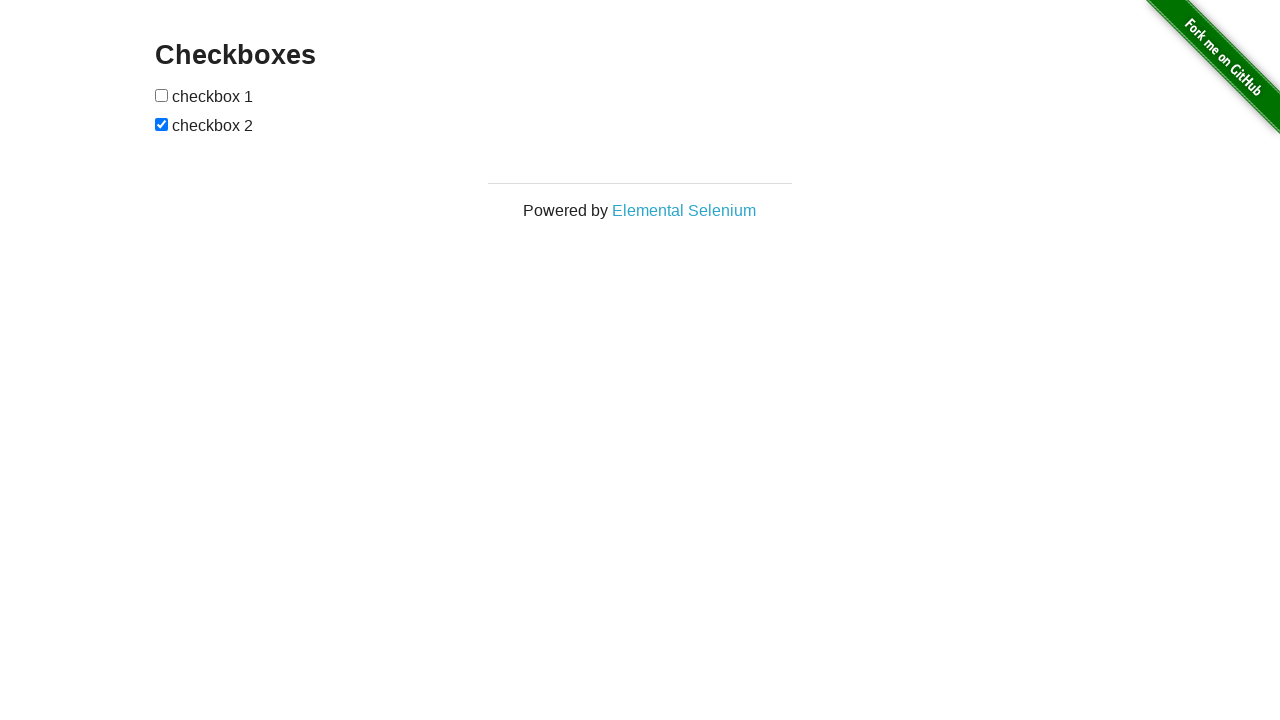

Clicked second checkbox to uncheck it at (162, 124) on #checkboxes input >> nth=1
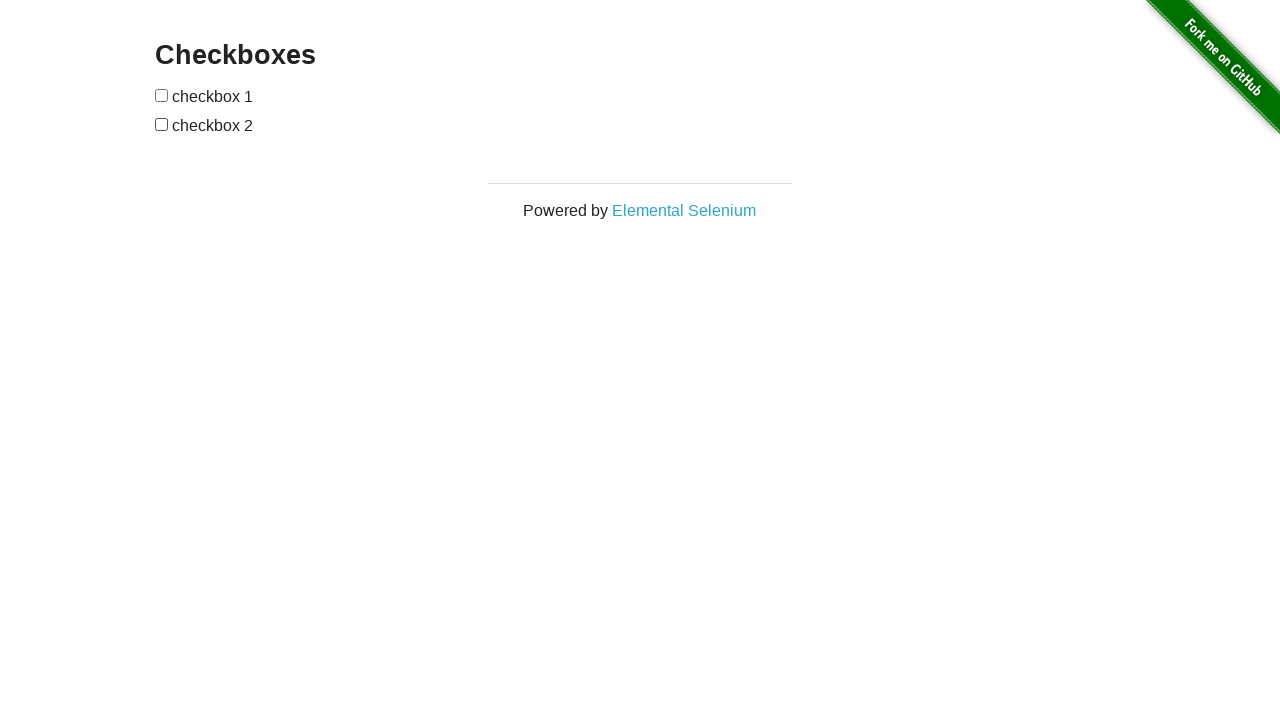

Verified second checkbox is now unchecked
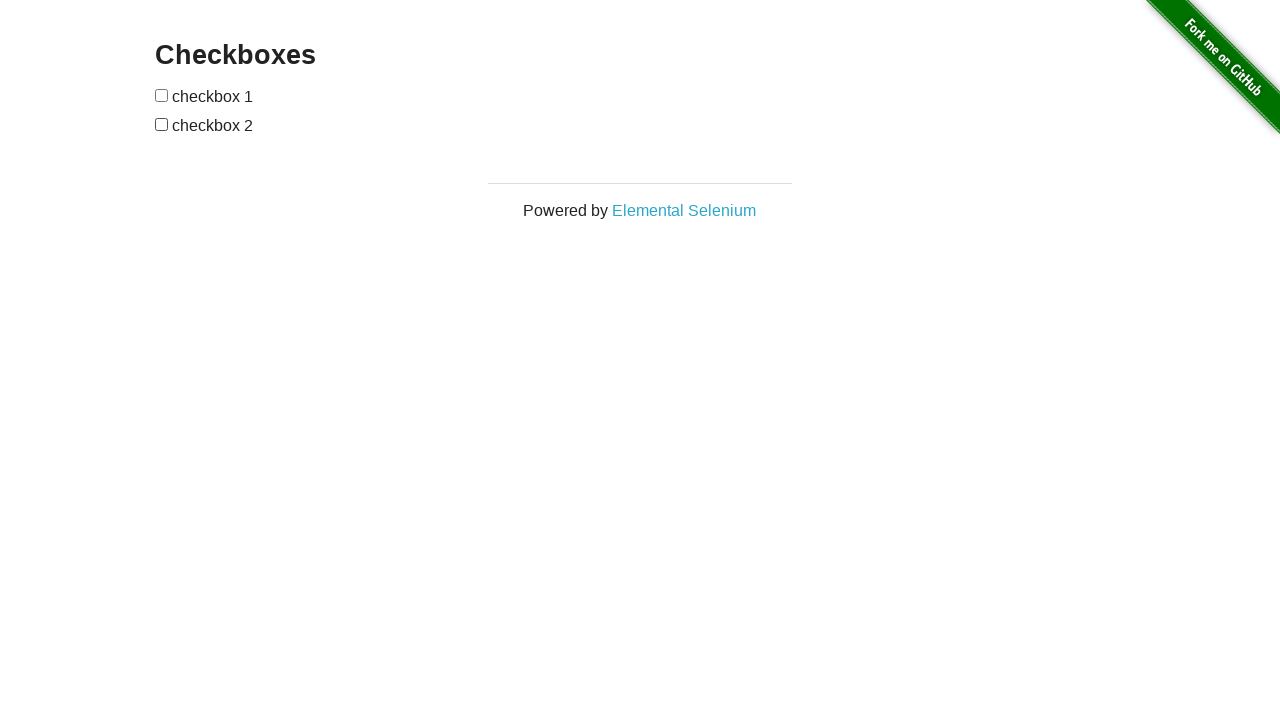

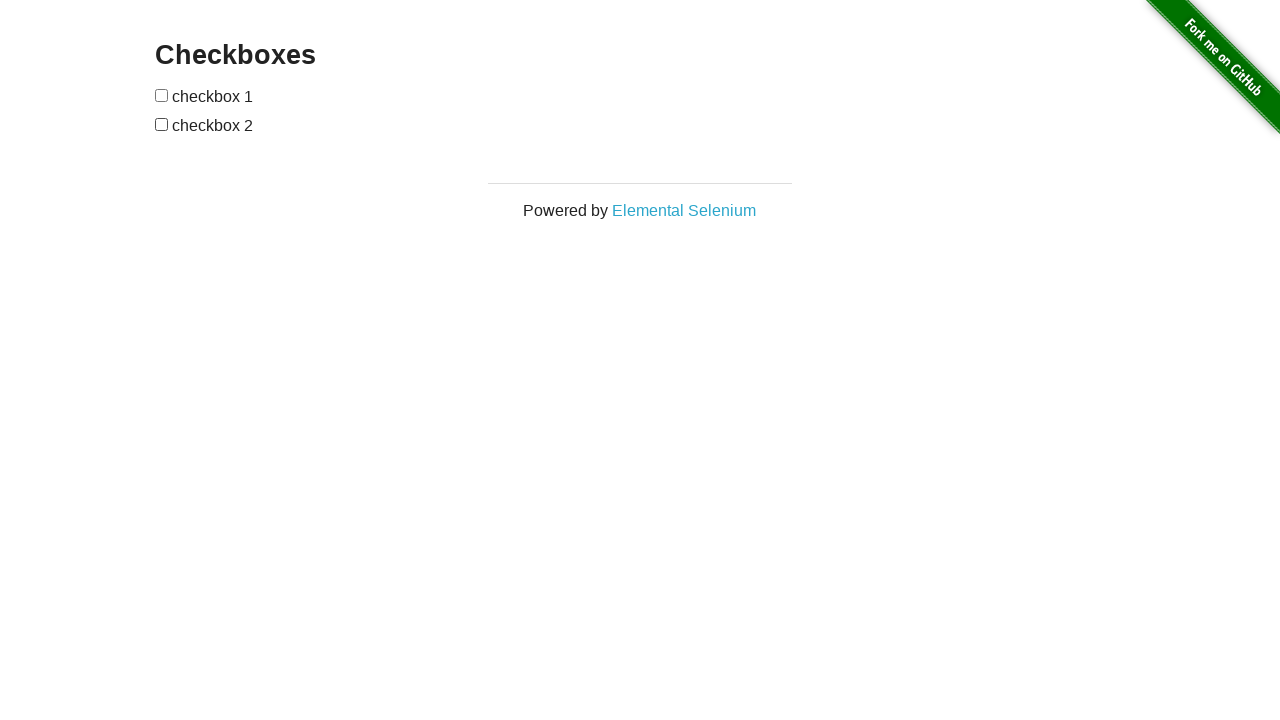